Demonstrates fluent wait by waiting for the login button with custom timeout and polling settings before clicking it.

Starting URL: https://the-internet.herokuapp.com/login

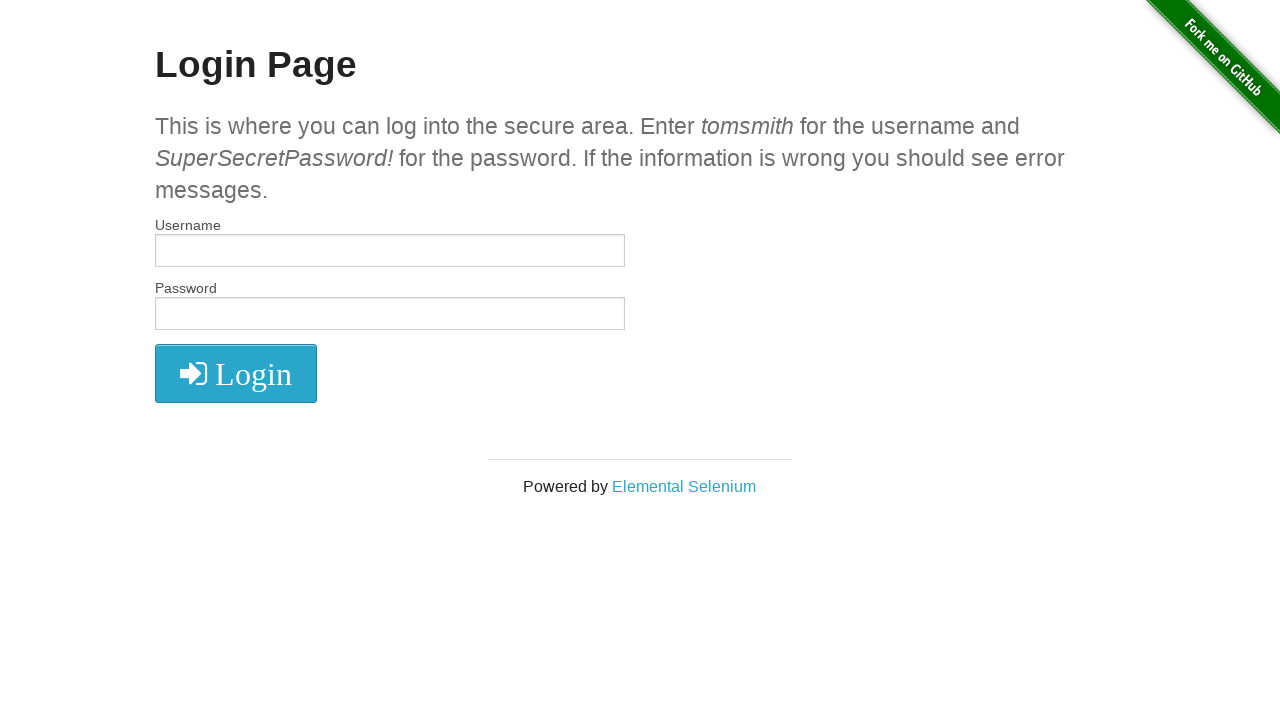

Waited for login button to be visible with 2000ms timeout and custom polling
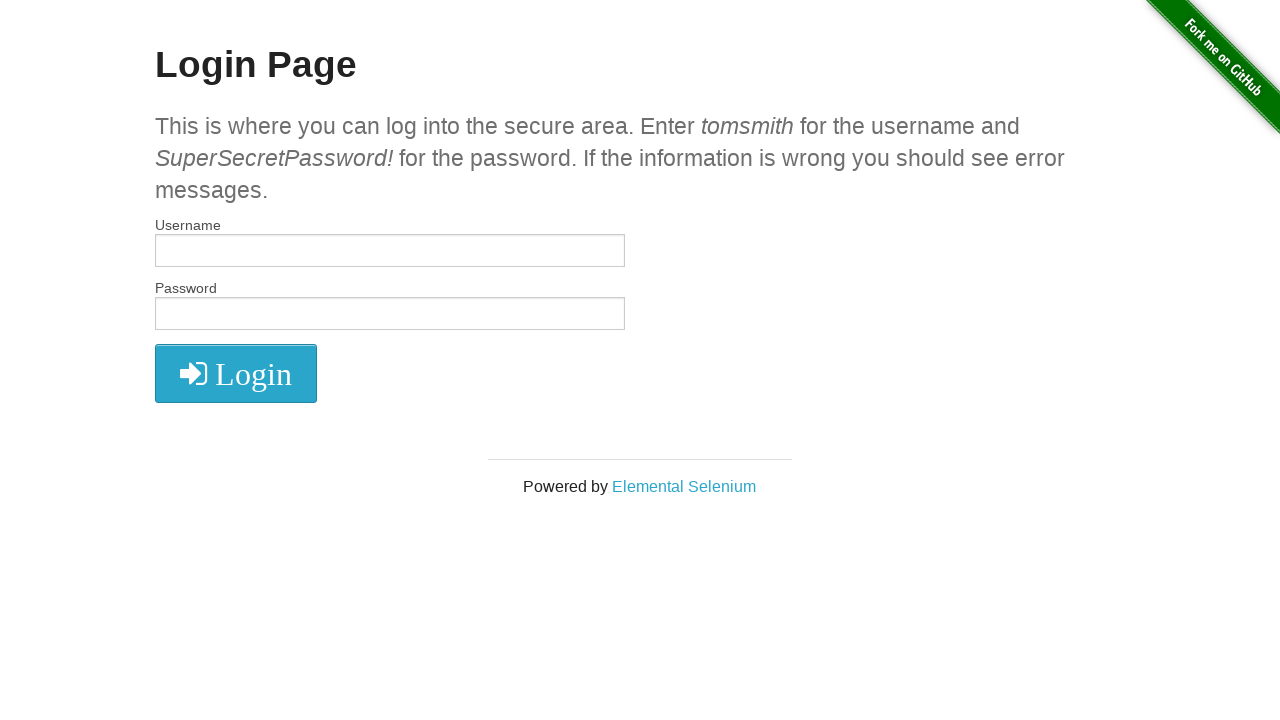

Clicked the login button at (236, 374) on .fa.fa-2x.fa-sign-in
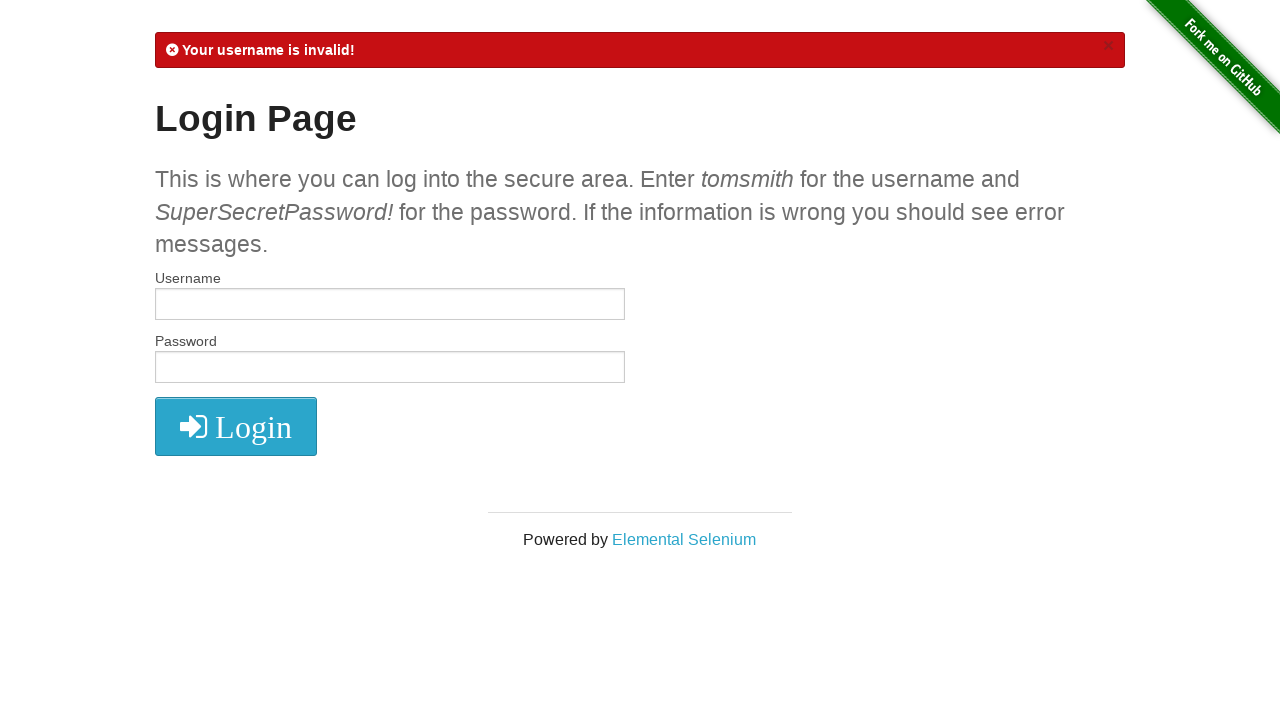

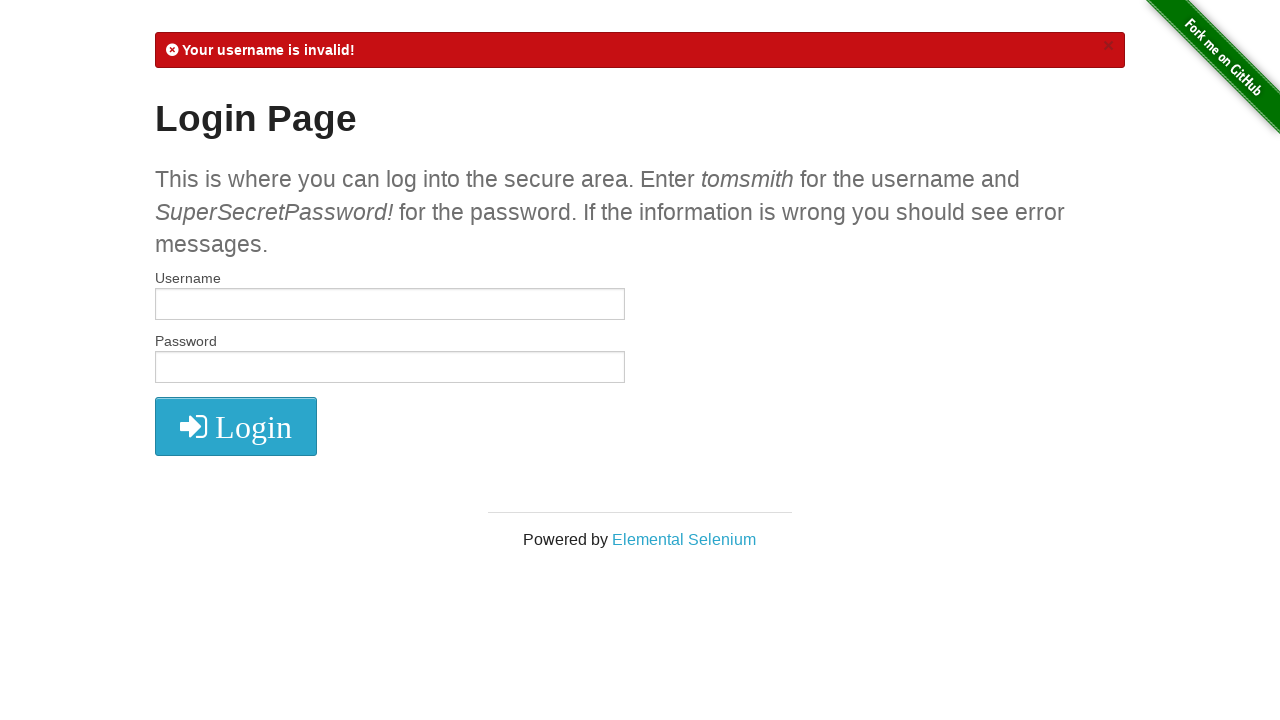